Tests click and hold functionality to select multiple elements by dragging from first to fourth item

Starting URL: https://automationfc.github.io/jquery-selectable/

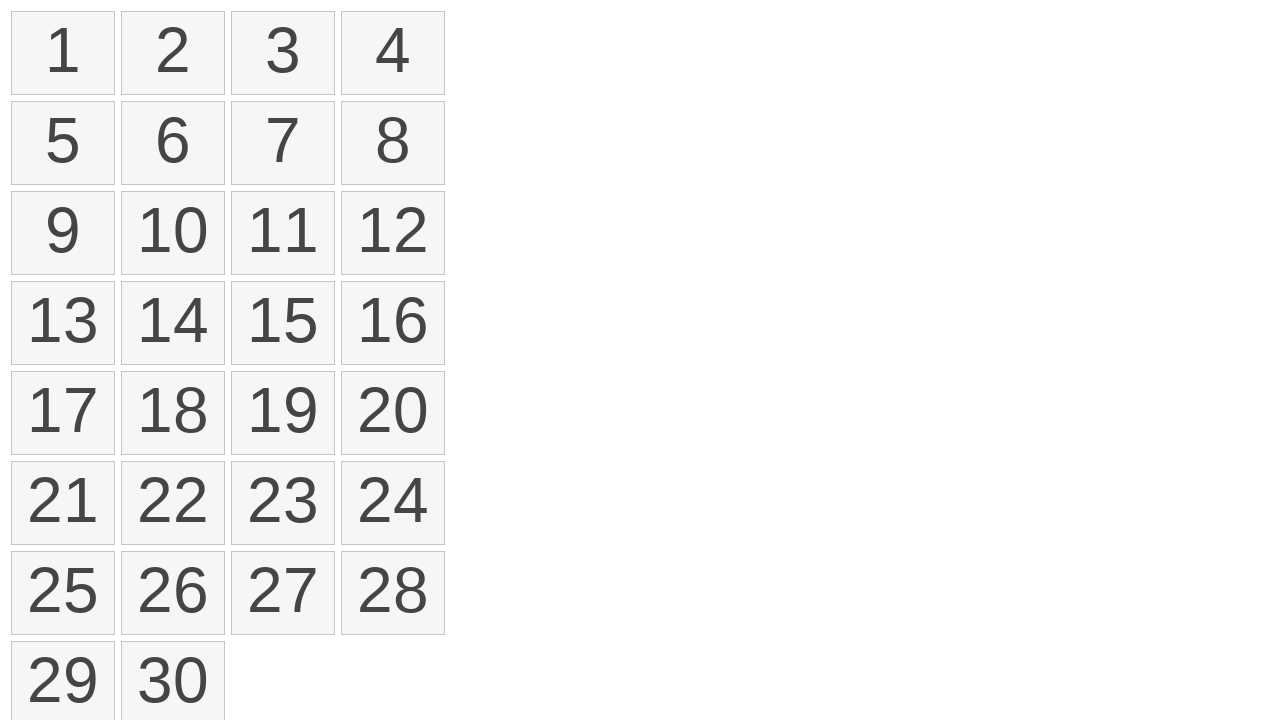

Located all list items in ordered list
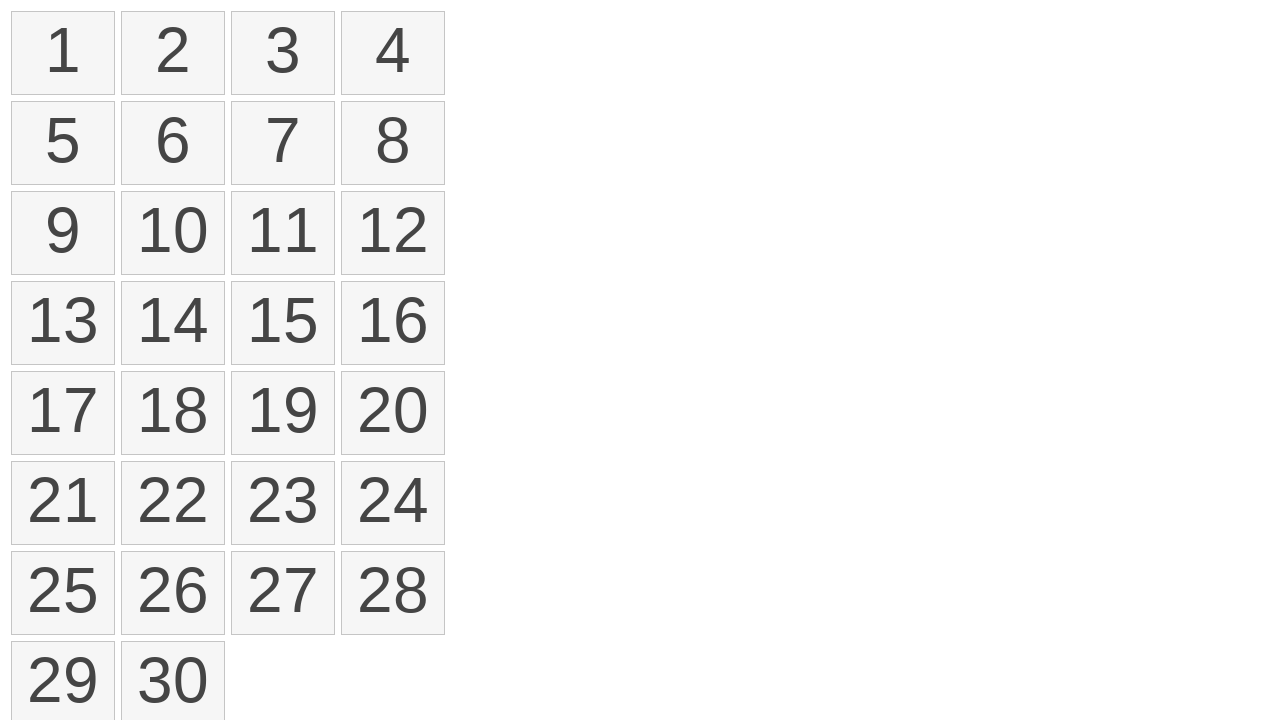

Selected first list item element
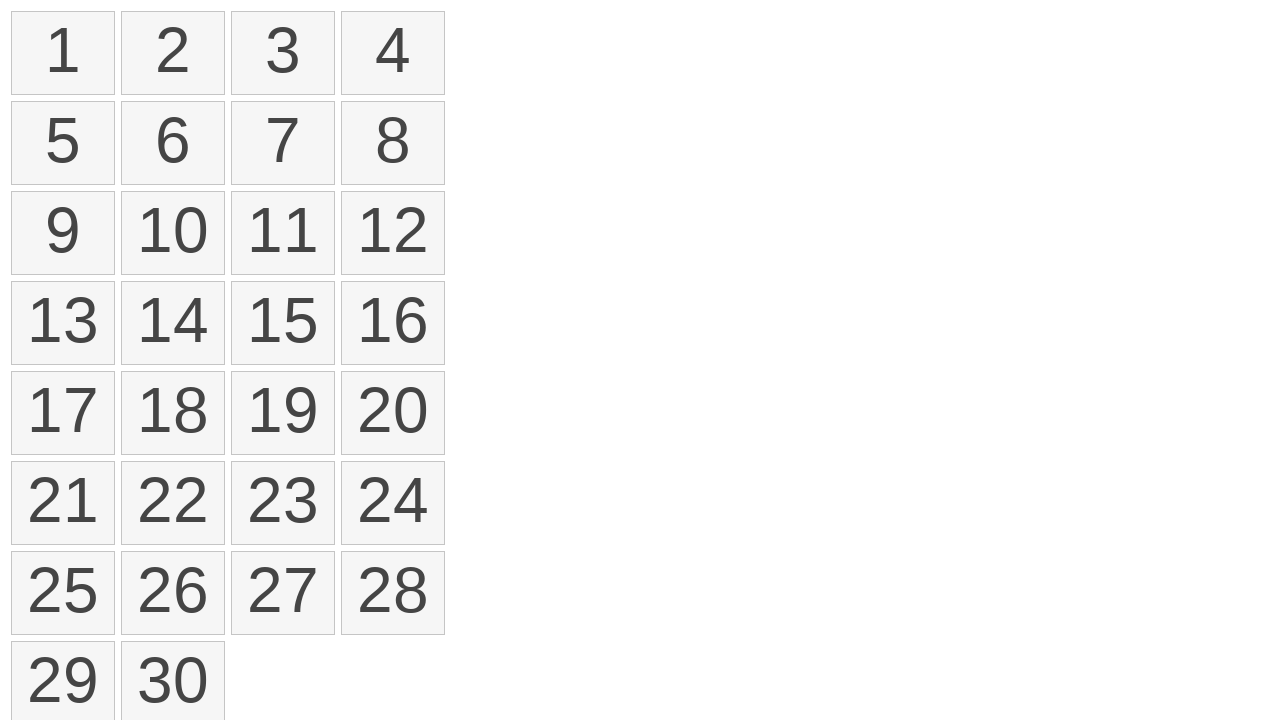

Selected fourth list item element
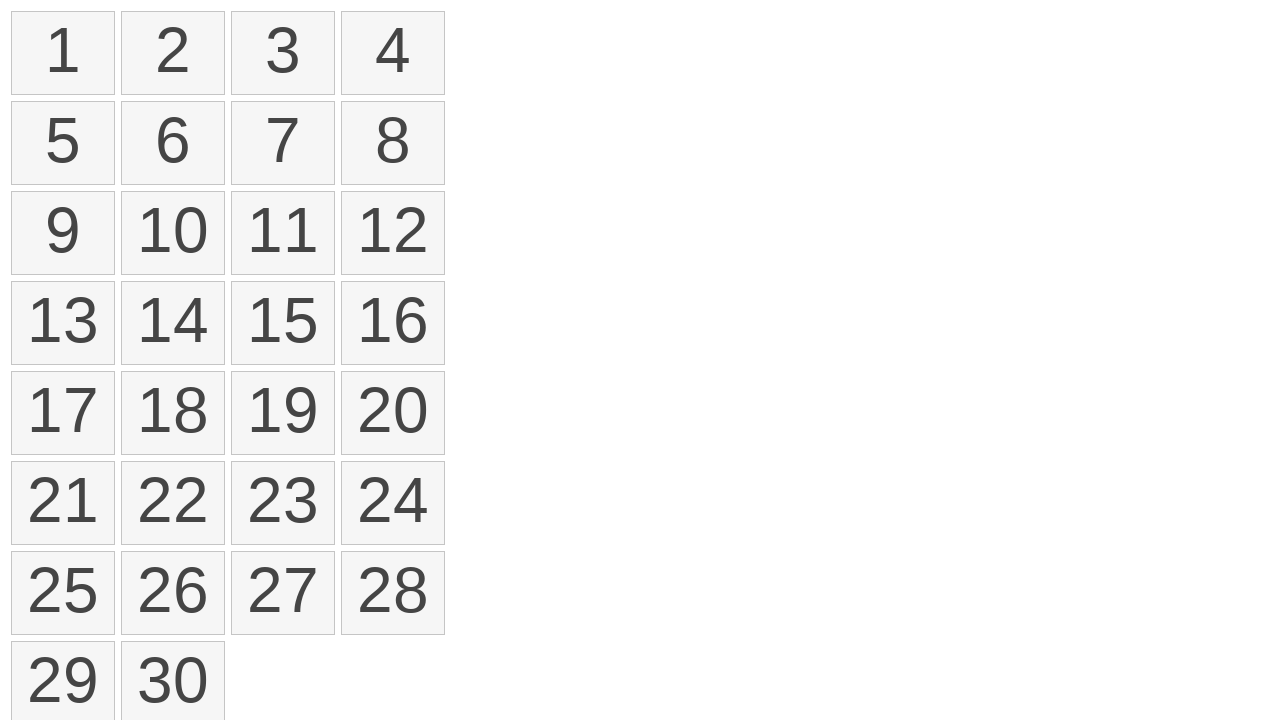

Retrieved bounding box of first item
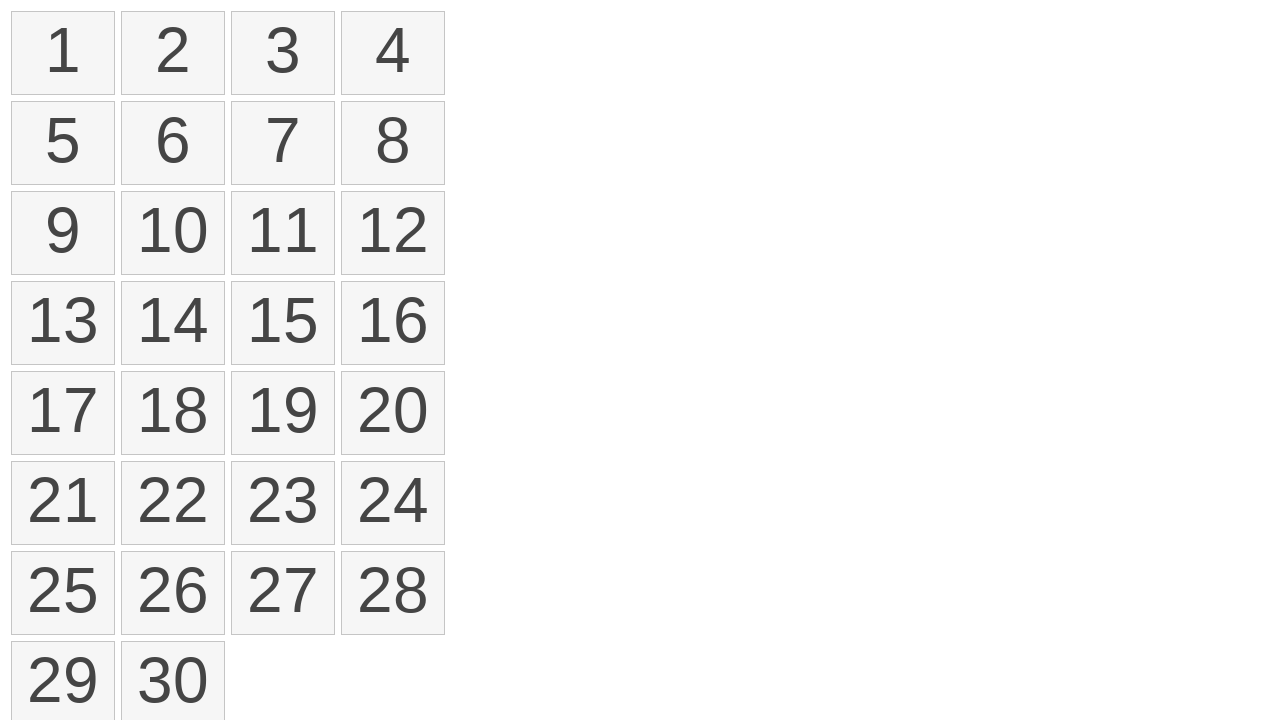

Retrieved bounding box of fourth item
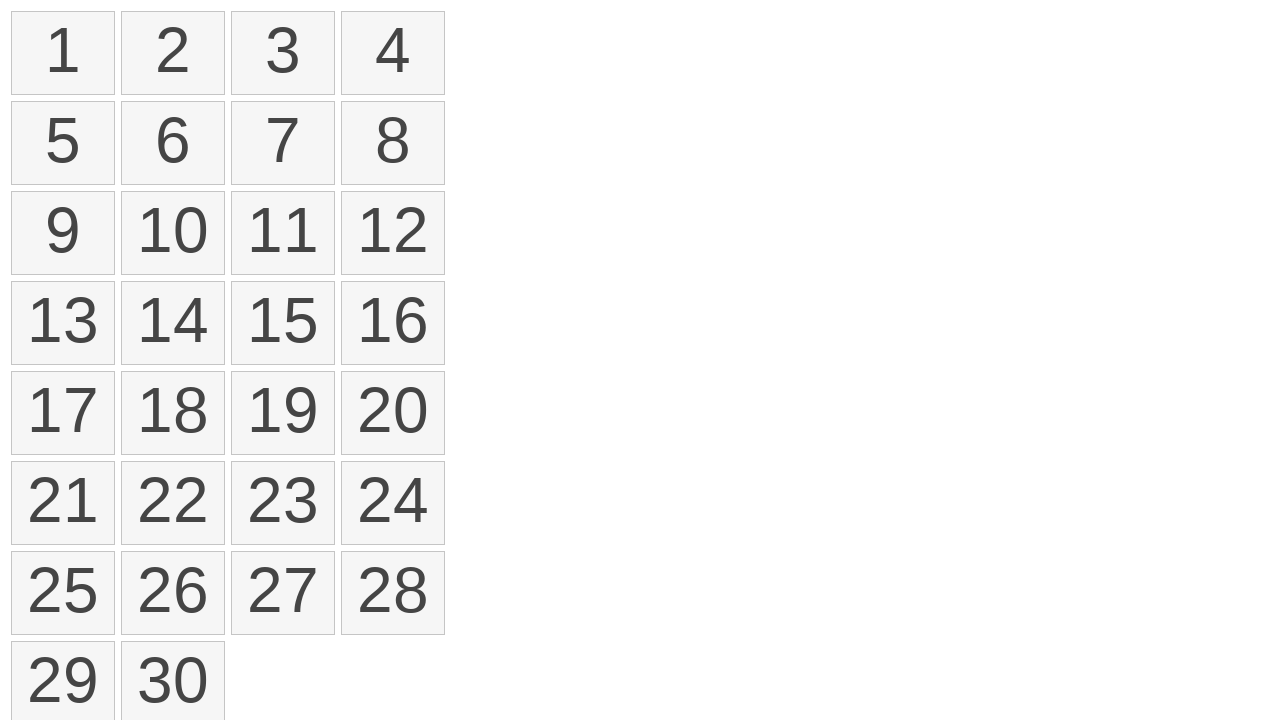

Moved mouse to center of first item at (63, 53)
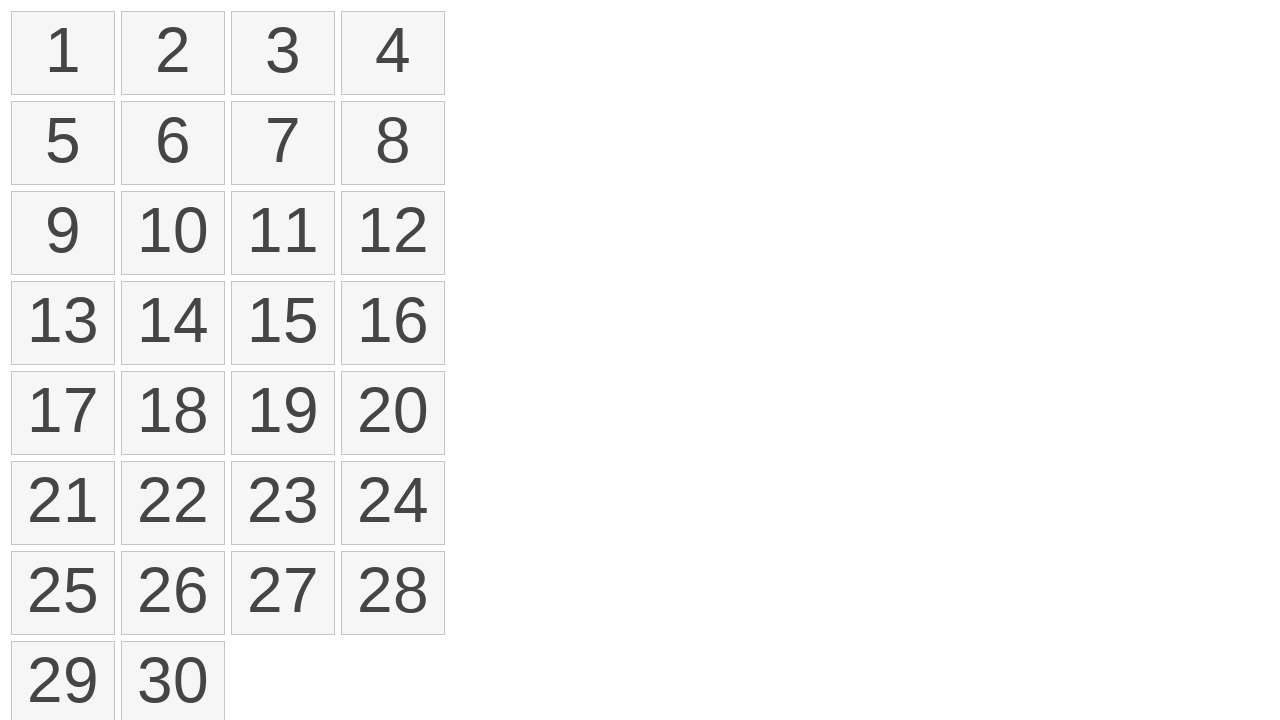

Pressed mouse button down on first item at (63, 53)
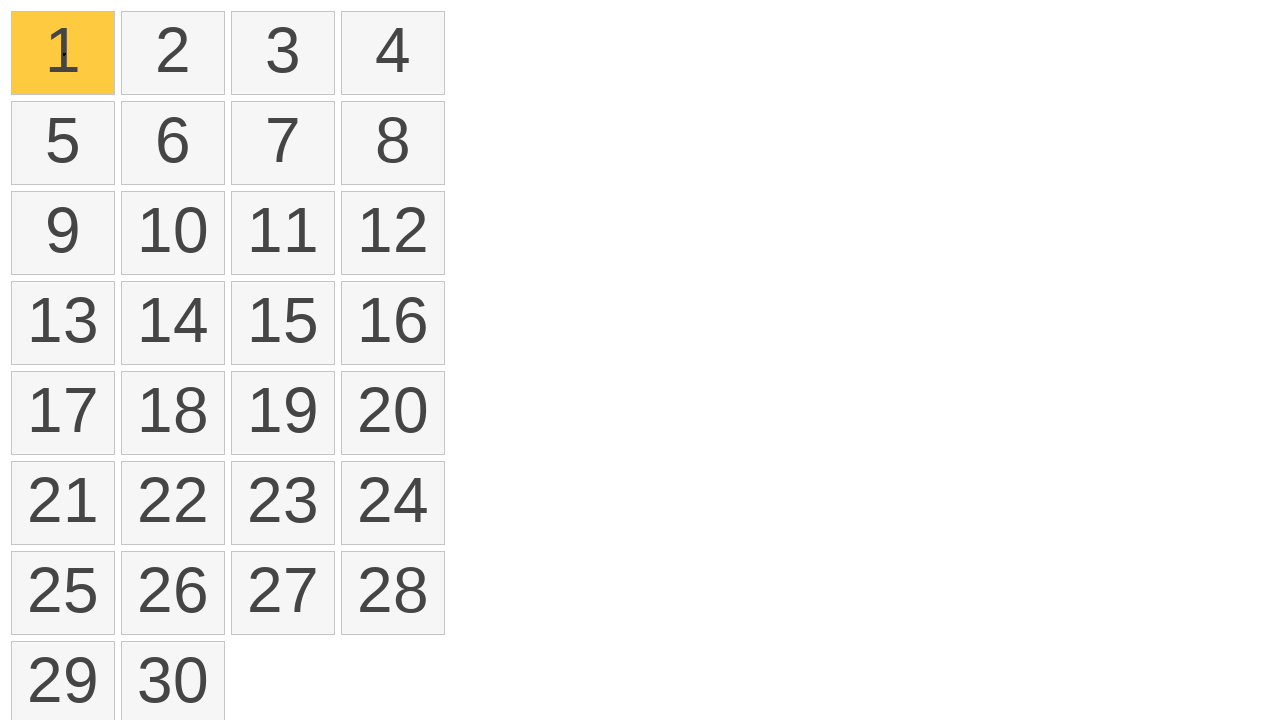

Dragged mouse to center of fourth item at (393, 53)
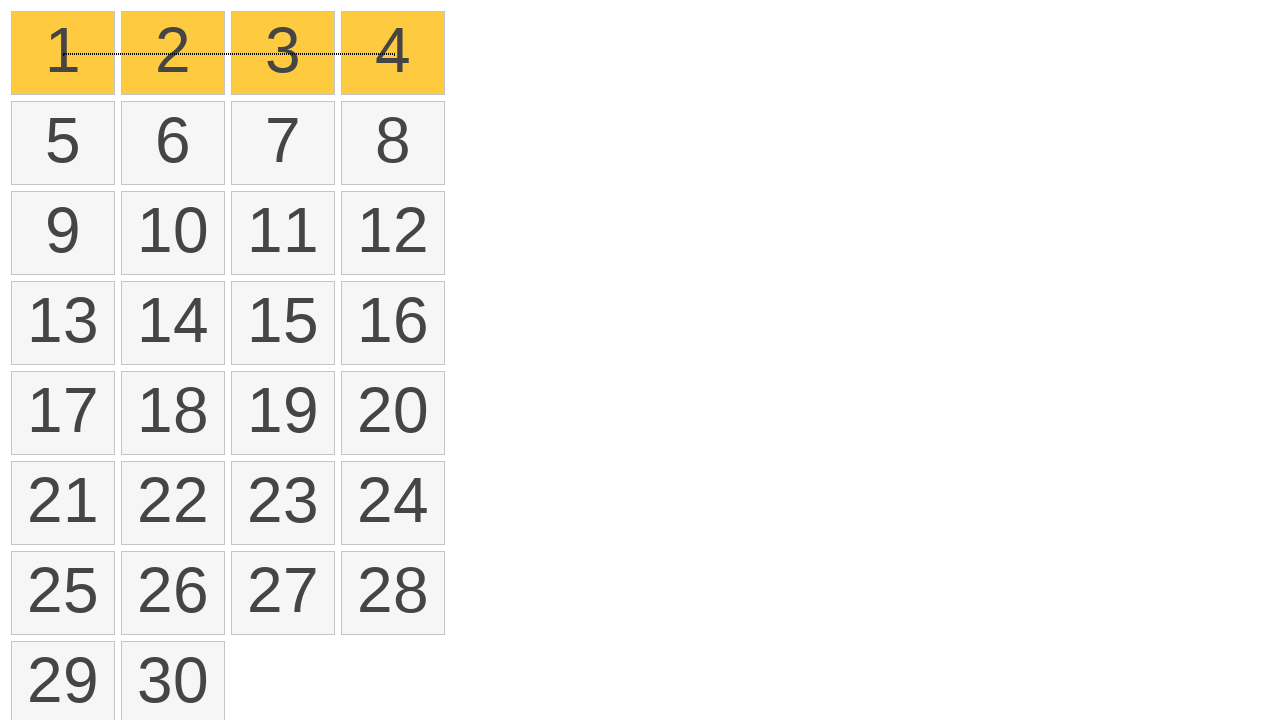

Released mouse button to complete drag selection at (393, 53)
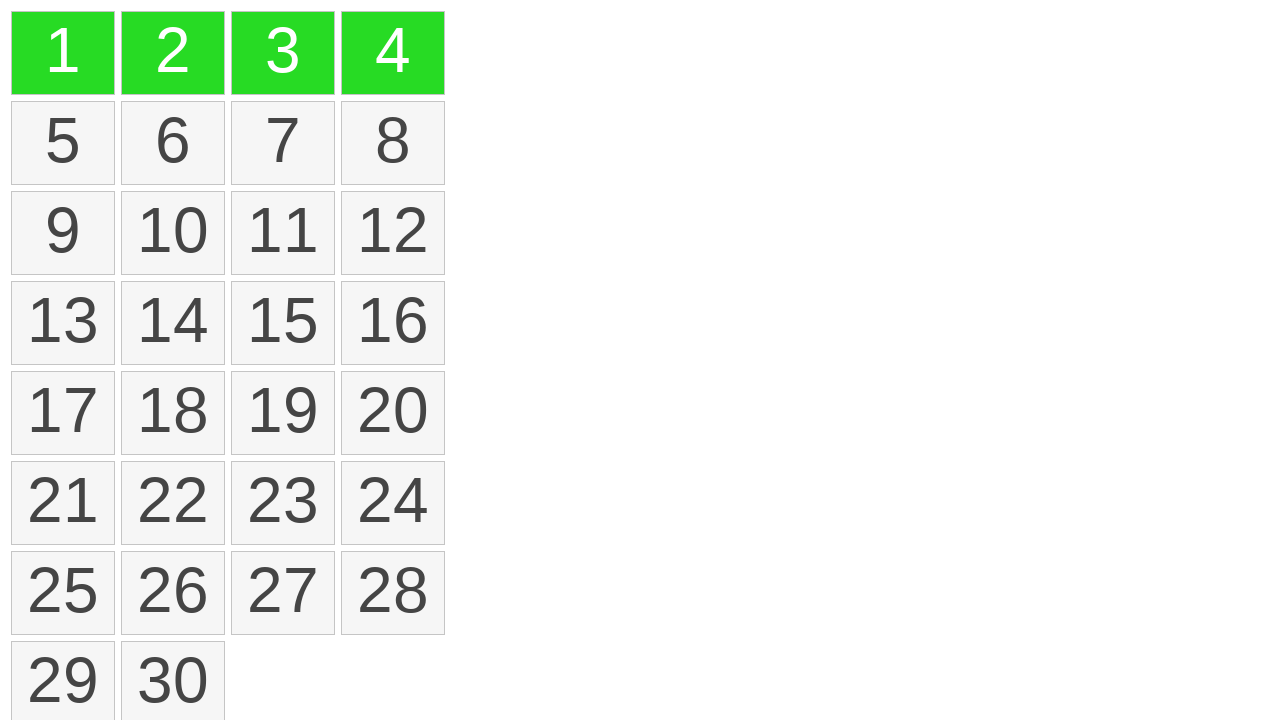

Located all selected list items with ui-selected class
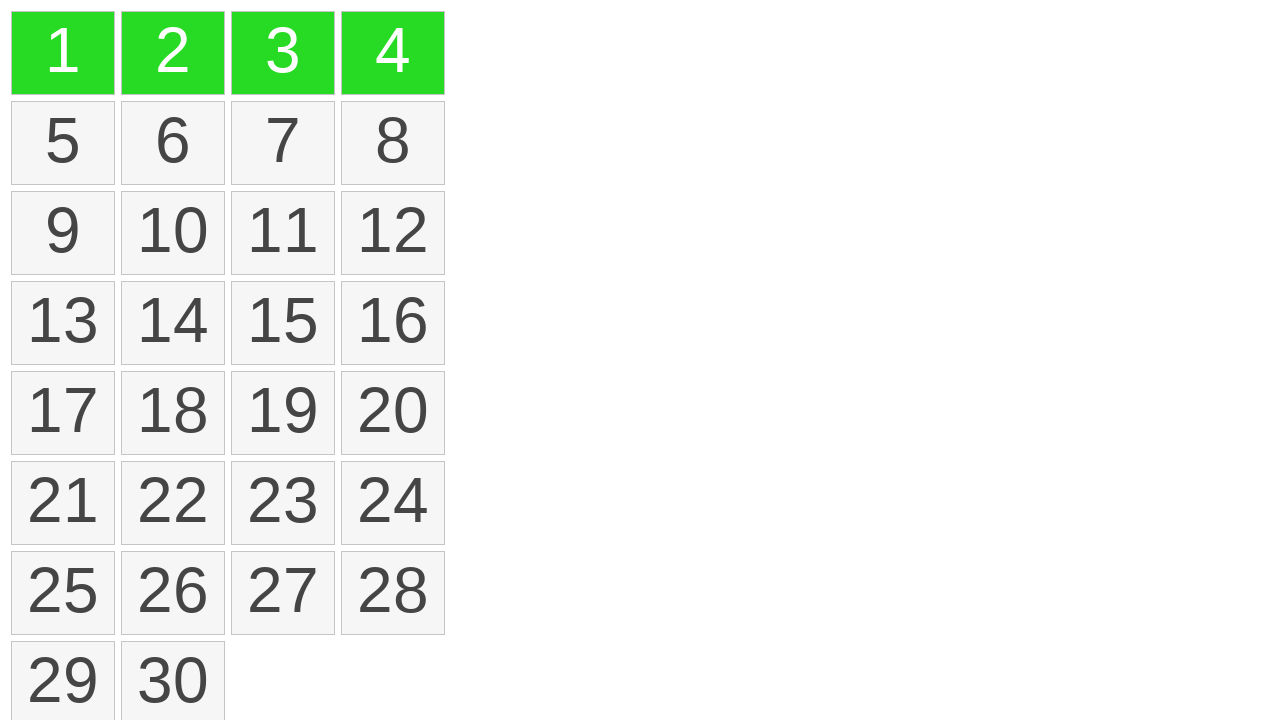

Verified that exactly 4 items are selected
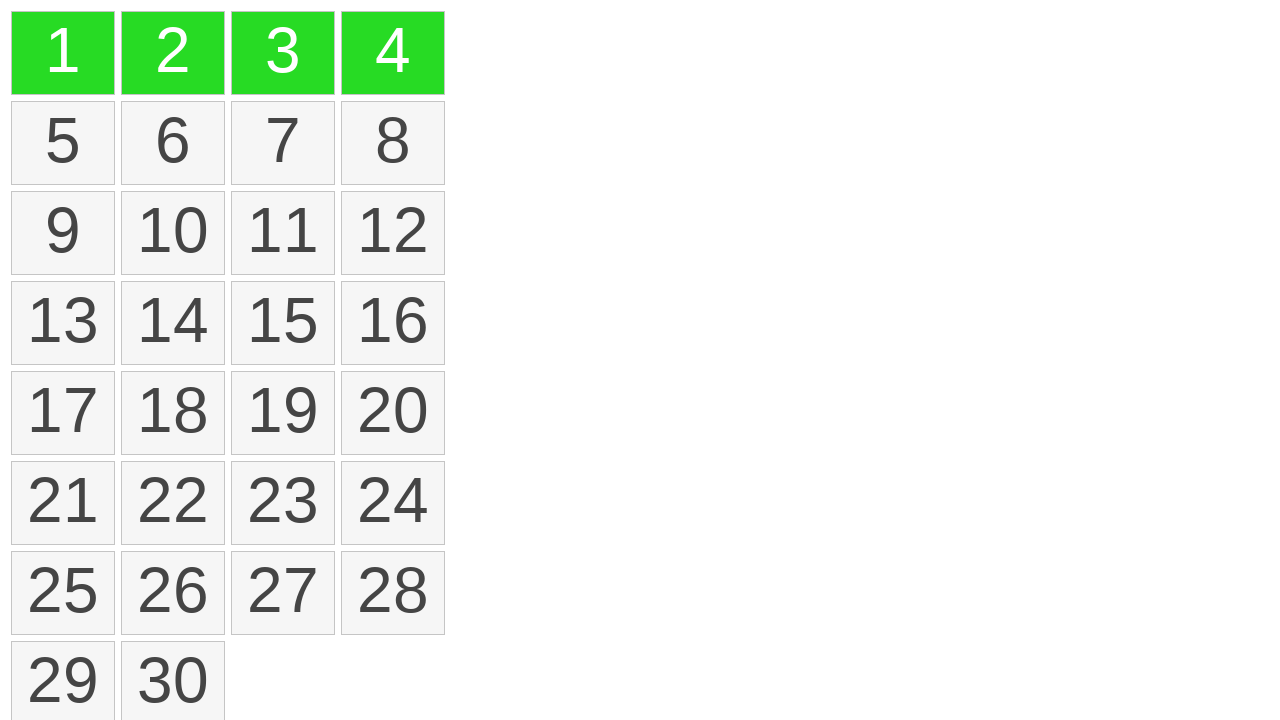

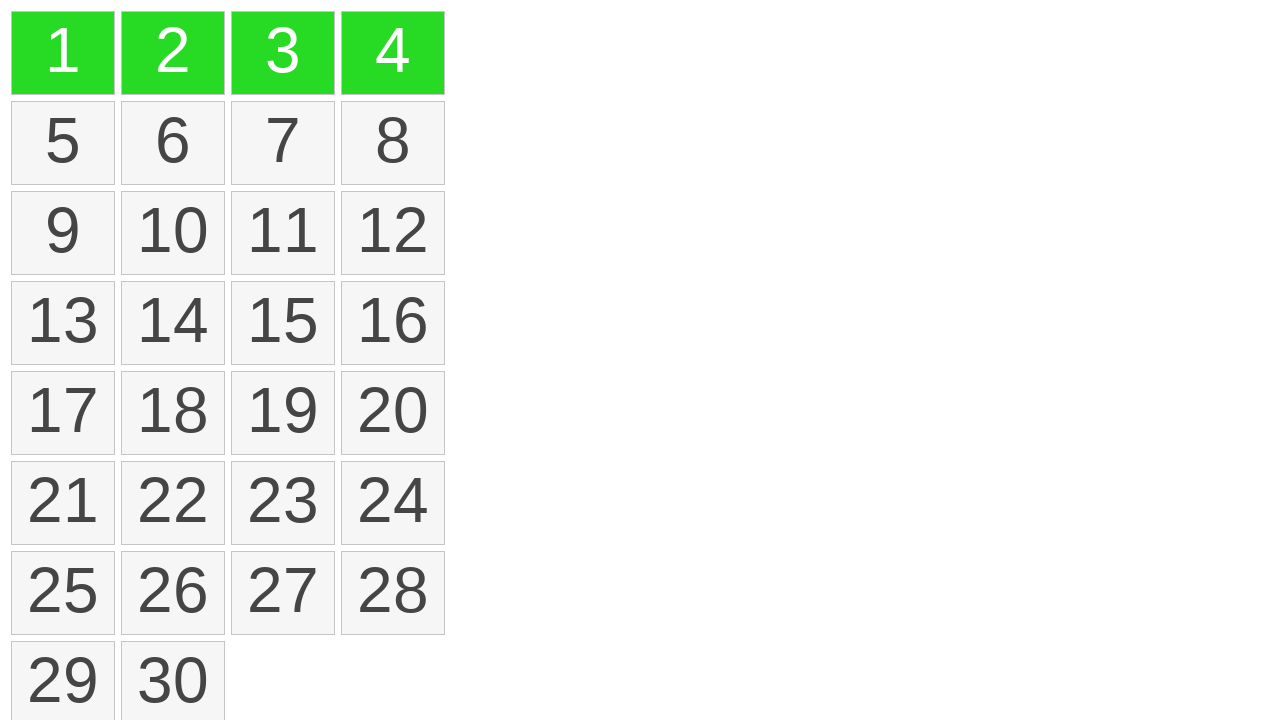